Tests different types of JavaScript alerts (simple alert, confirm dialog, and prompt) by triggering them and interacting with accept, dismiss, and text input actions

Starting URL: http://demo.automationtesting.in/Alerts.html

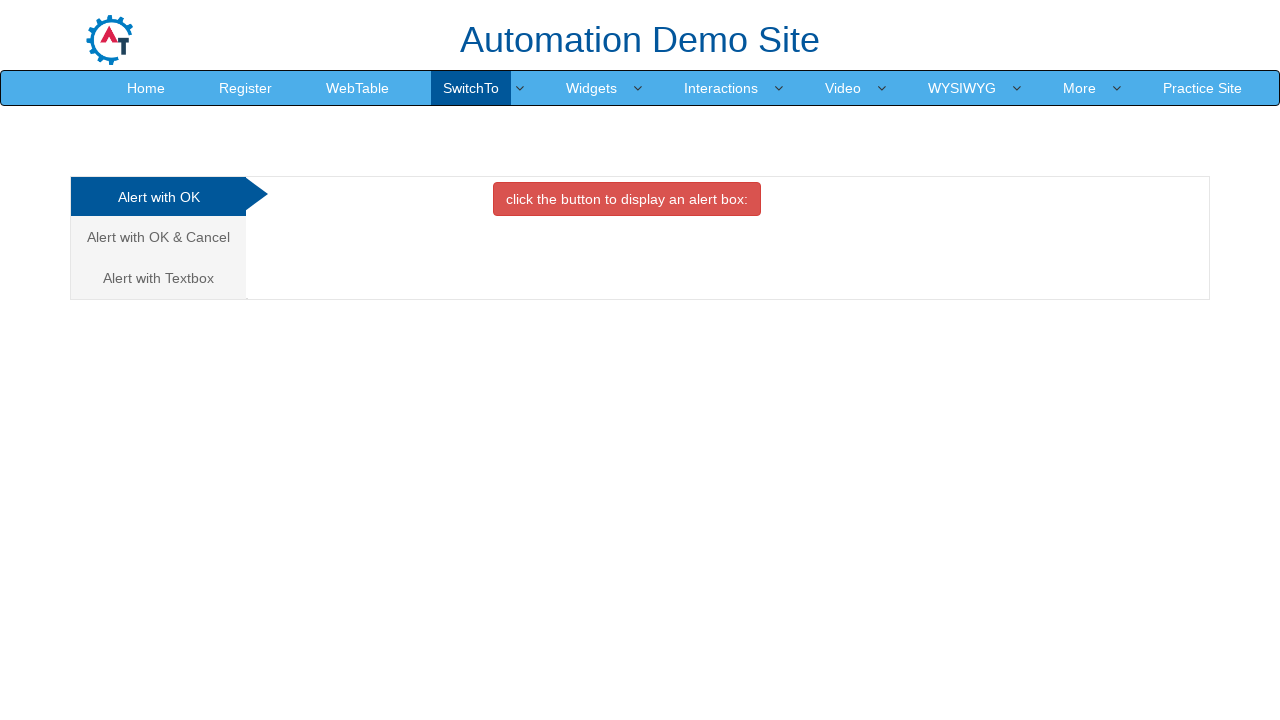

Clicked button to trigger simple alert at (627, 199) on xpath=//*[@onclick='alertbox()']
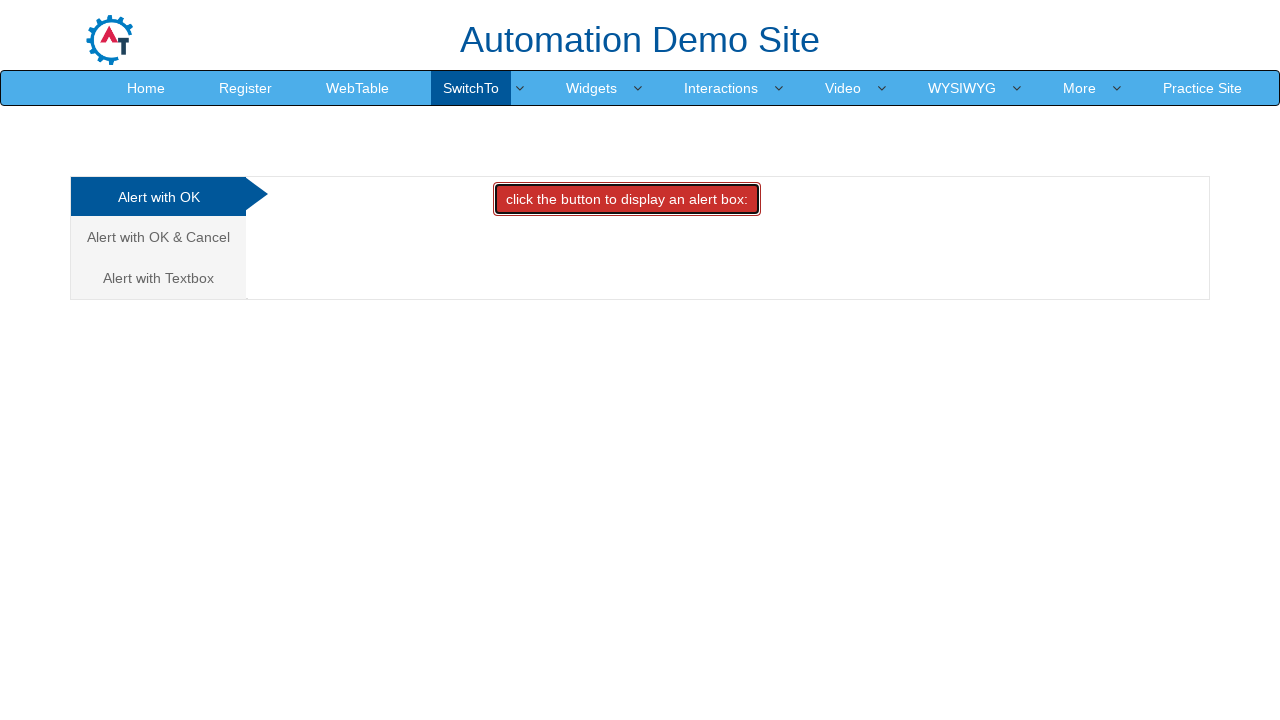

Set up dialog handler to accept alerts
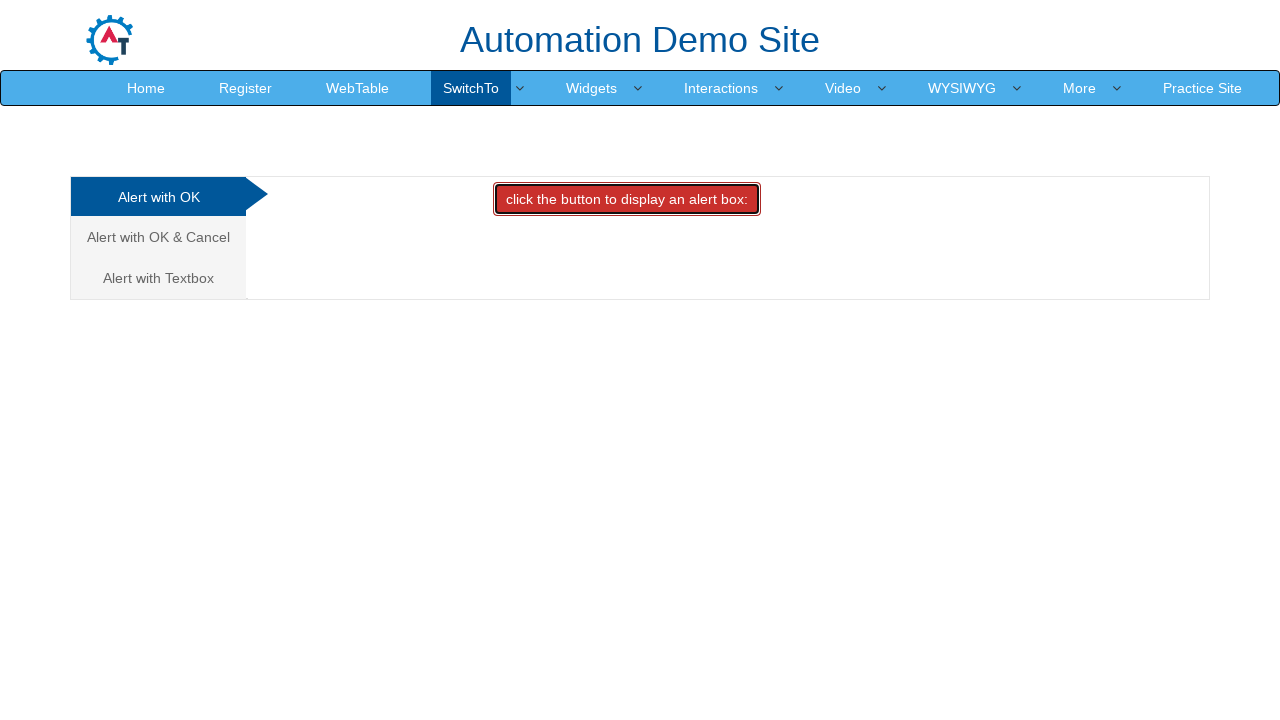

Waited 2 seconds for alert to be processed
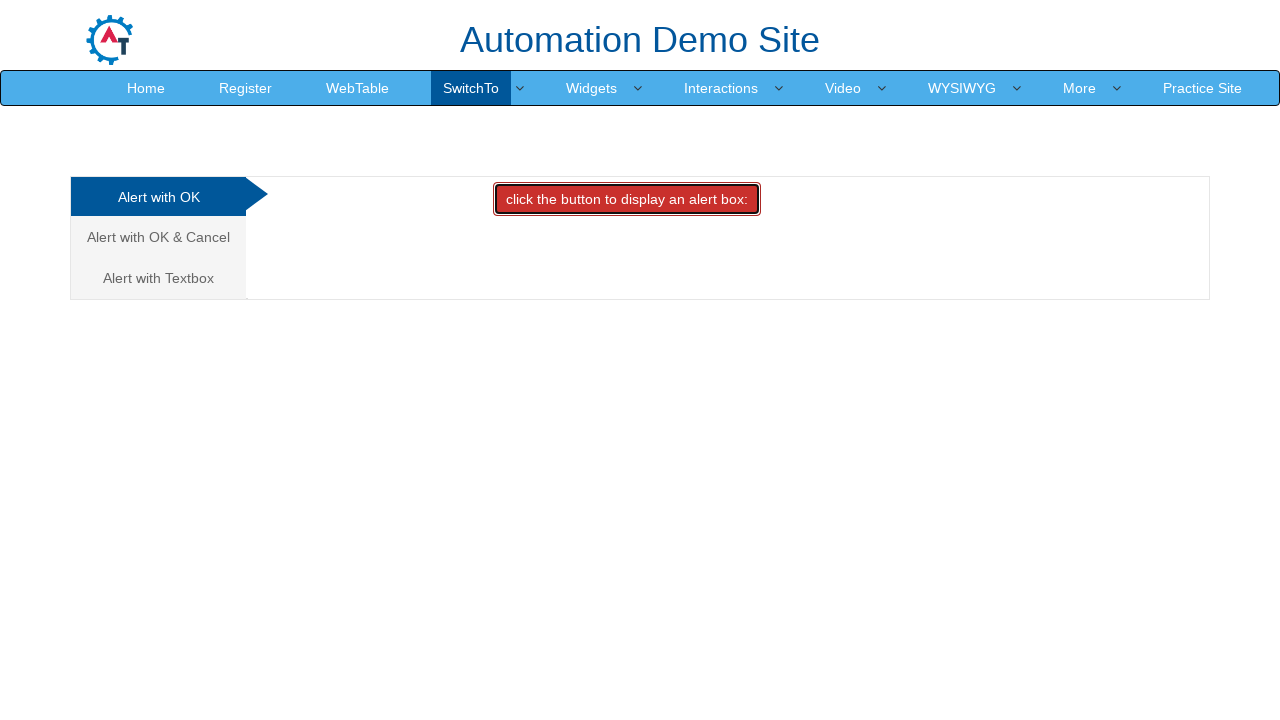

Navigated to Cancel/Confirm tab at (158, 237) on xpath=//*[@href='#CancelTab']
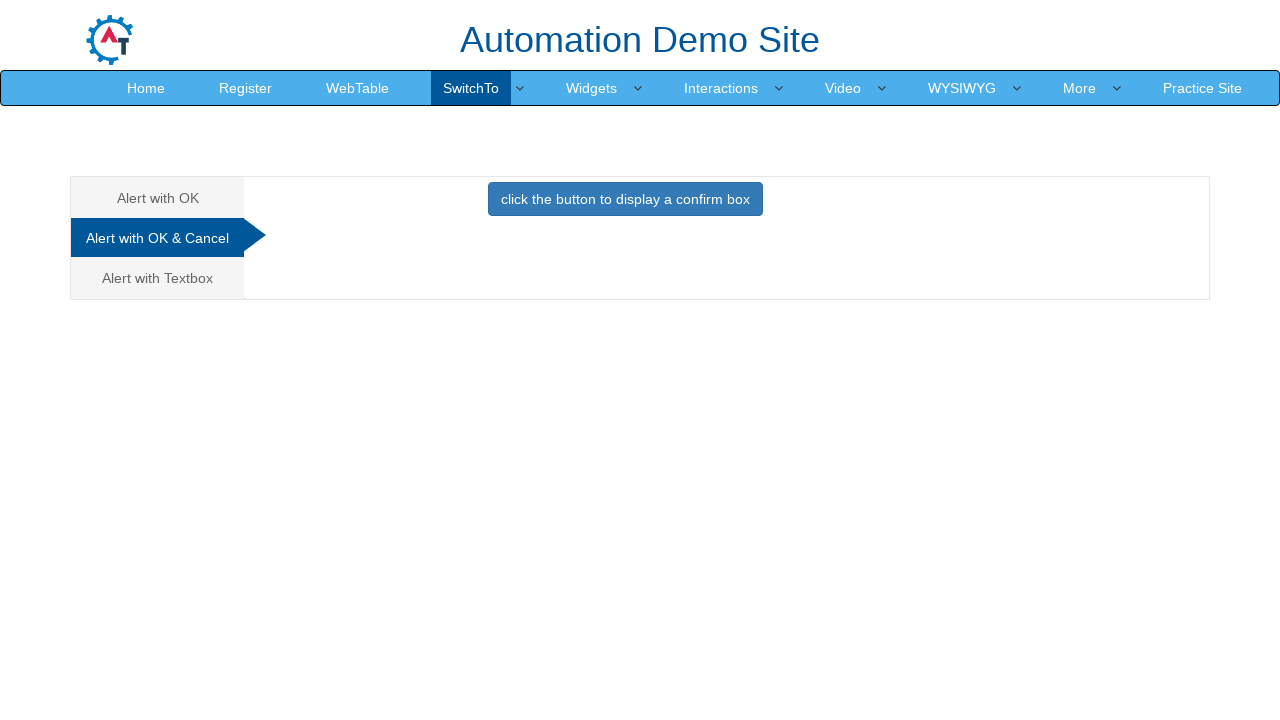

Clicked button to trigger confirm dialog at (625, 199) on xpath=//*[@onclick='confirmbox()']
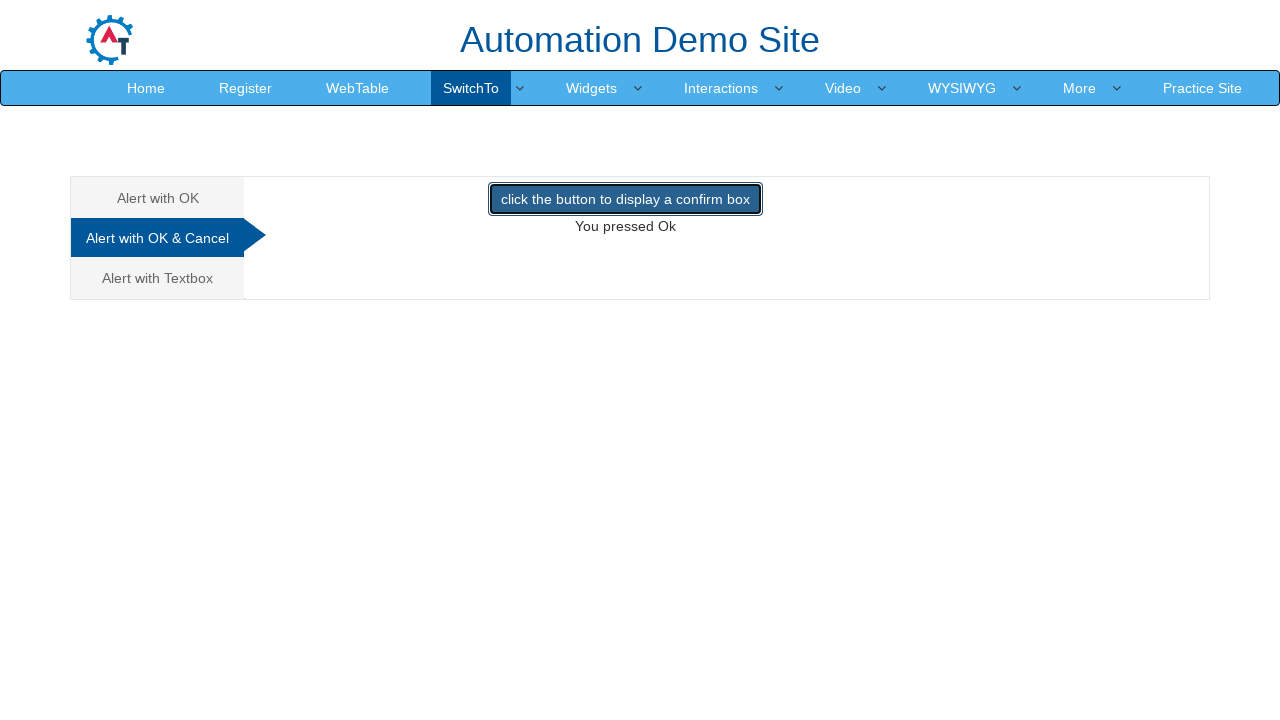

Set up dialog handler to dismiss confirm dialog
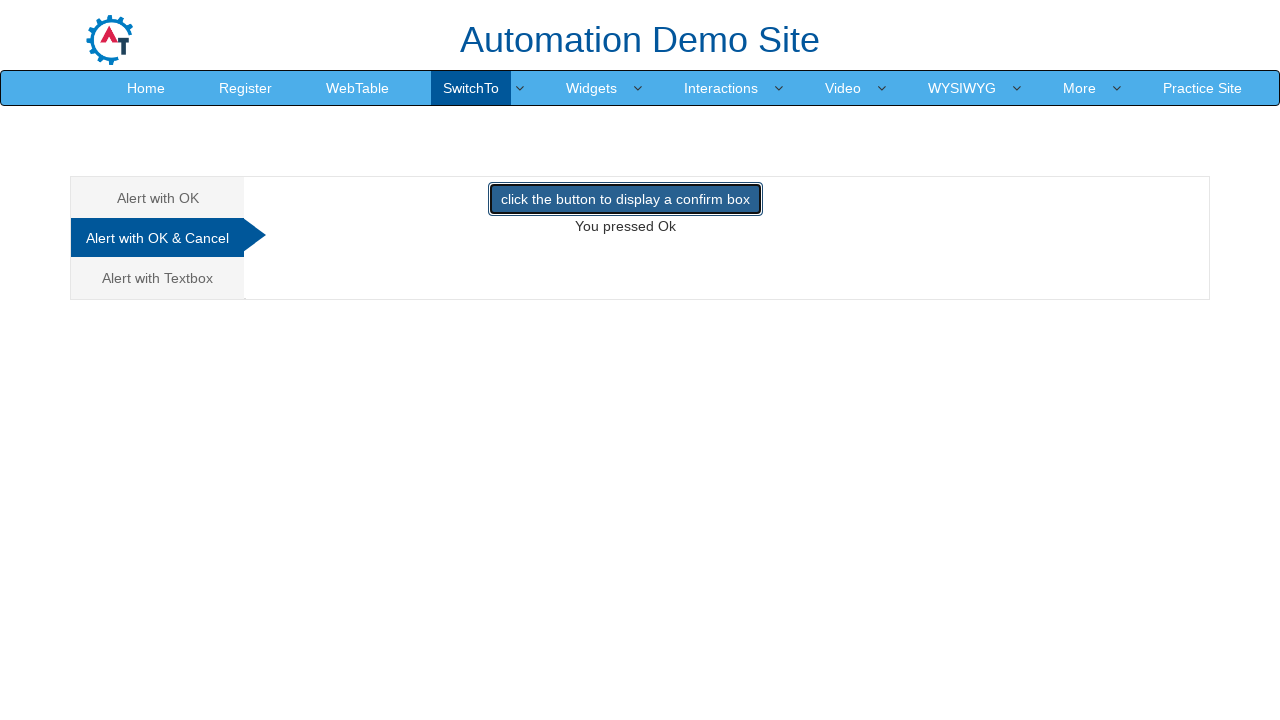

Waited 2 seconds for confirm dialog to be processed
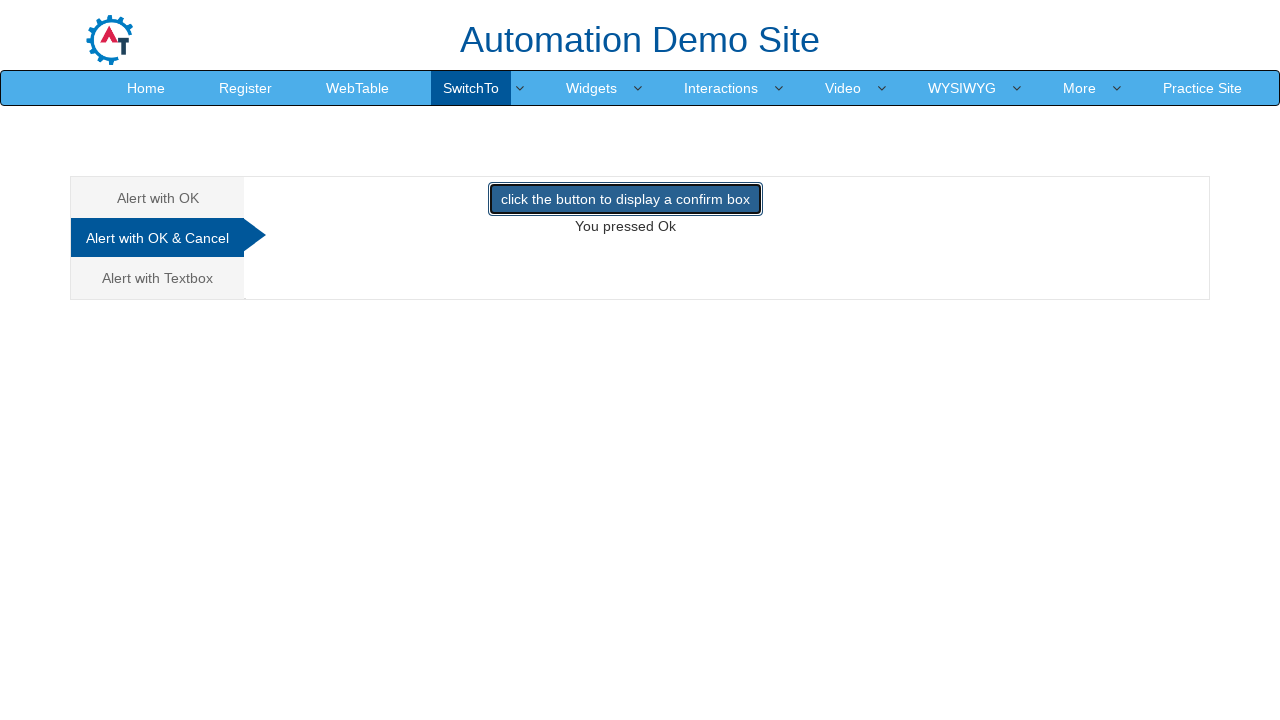

Navigated to Prompt tab at (158, 278) on xpath=//*[@href='#Textbox']
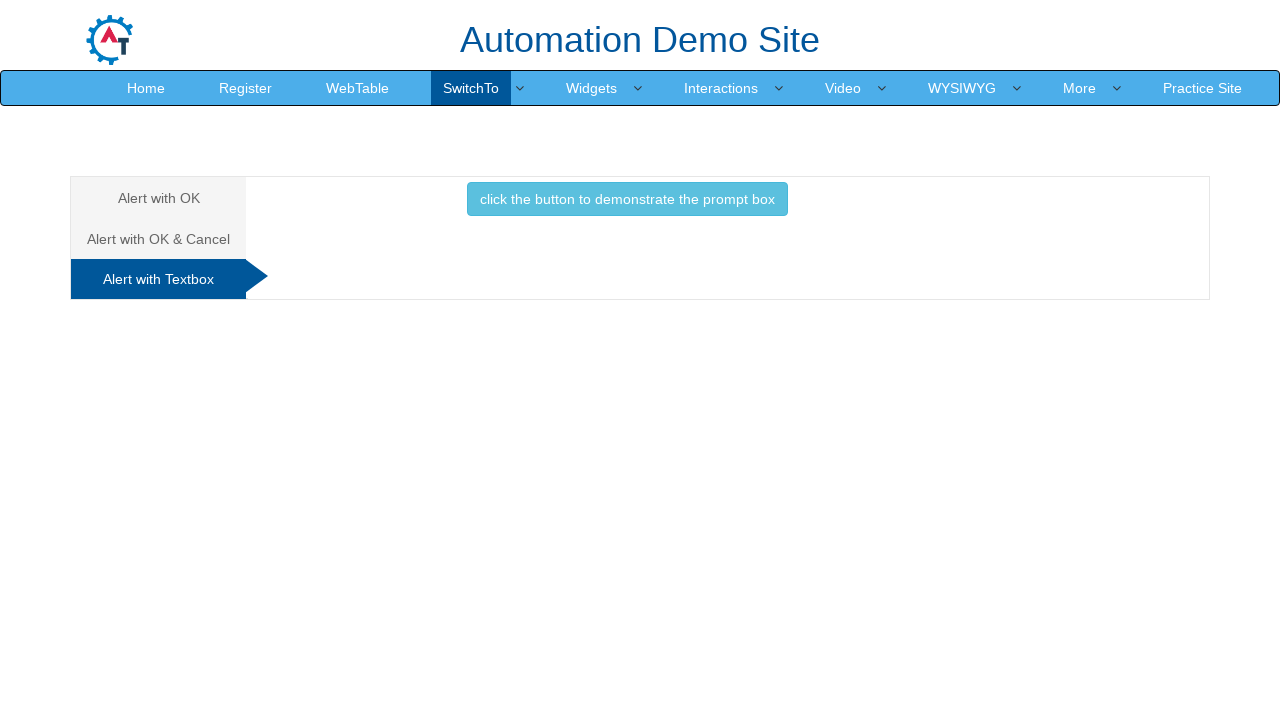

Set up dialog handler to accept prompt with text input
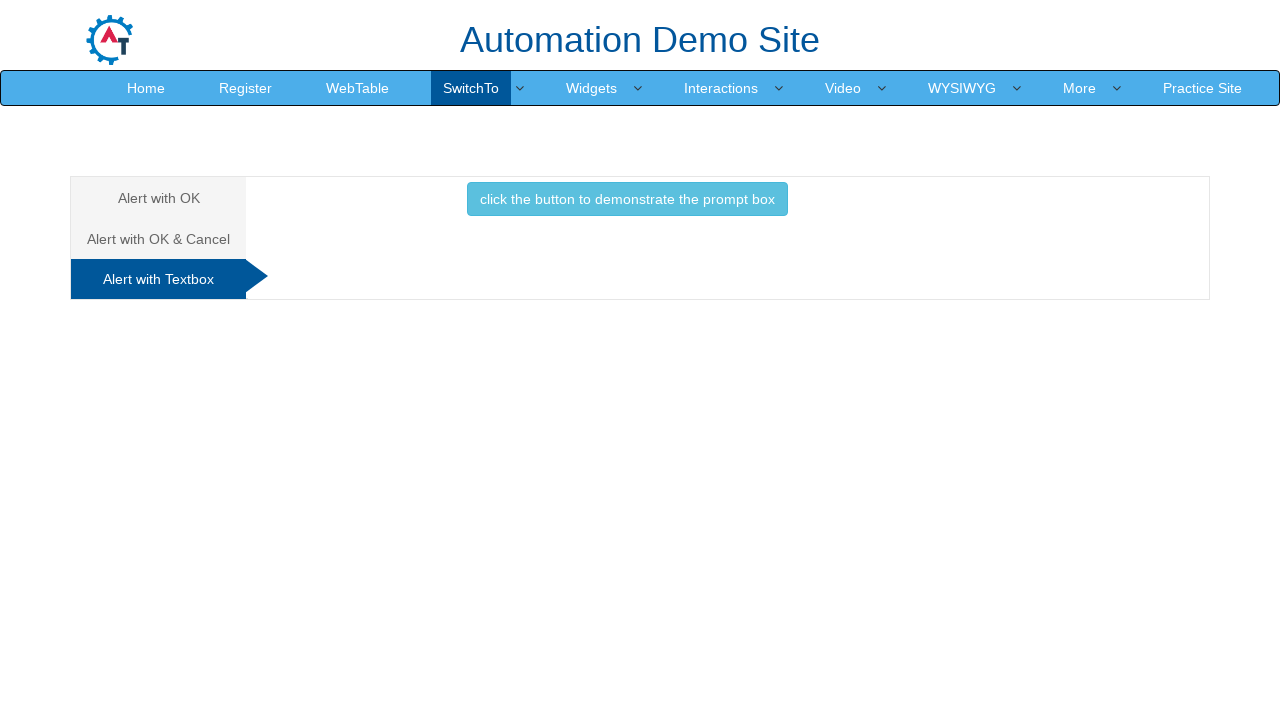

Clicked button to trigger prompt dialog at (627, 199) on xpath=//*[@onclick='promptbox()']
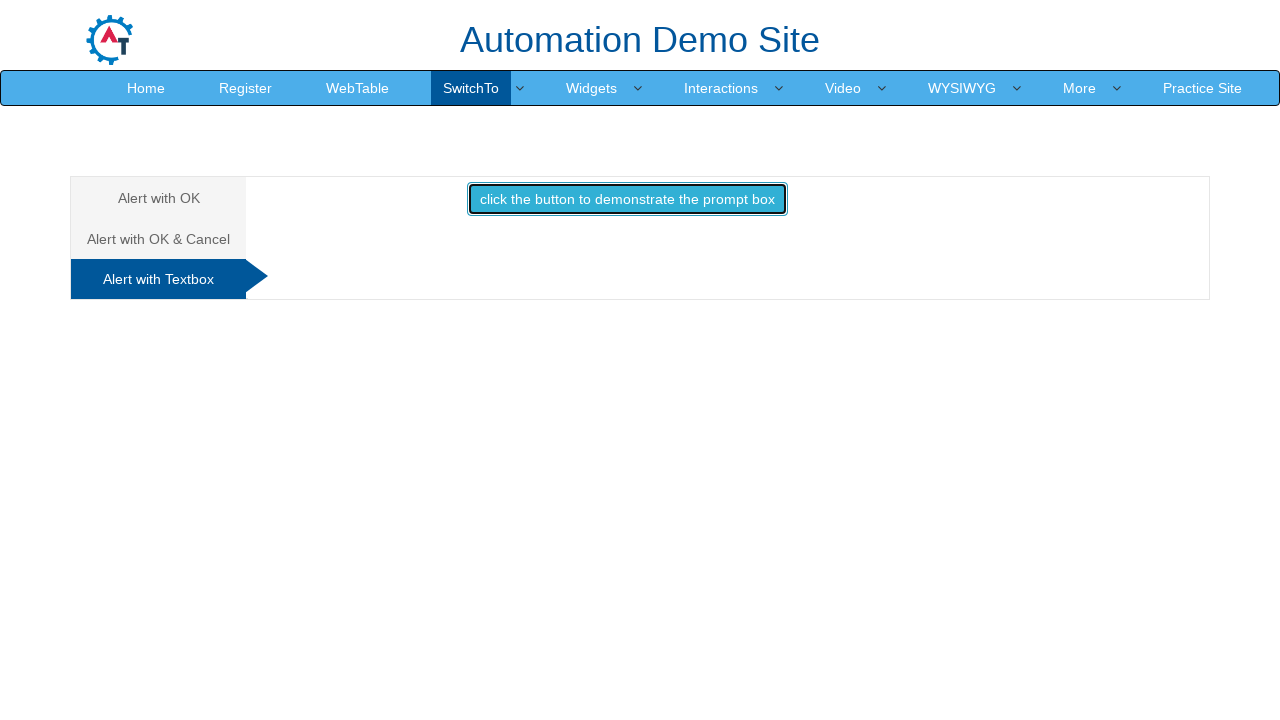

Waited 2 seconds for prompt dialog to be processed
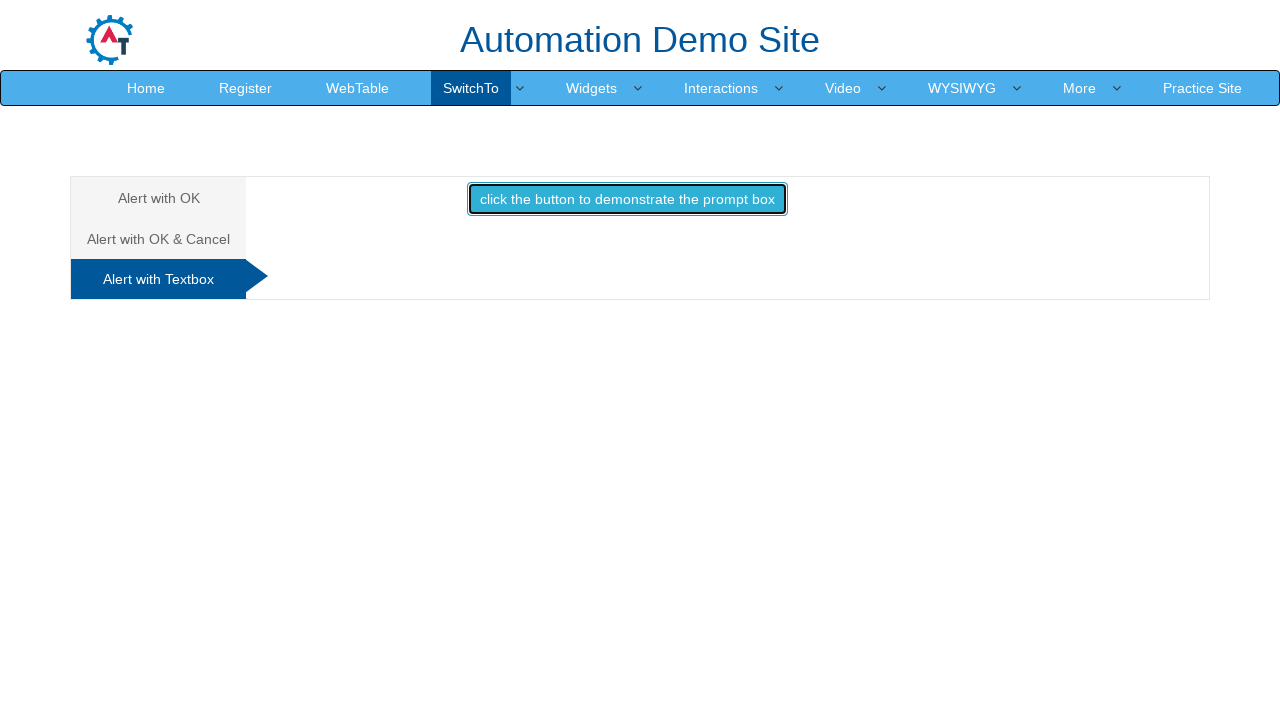

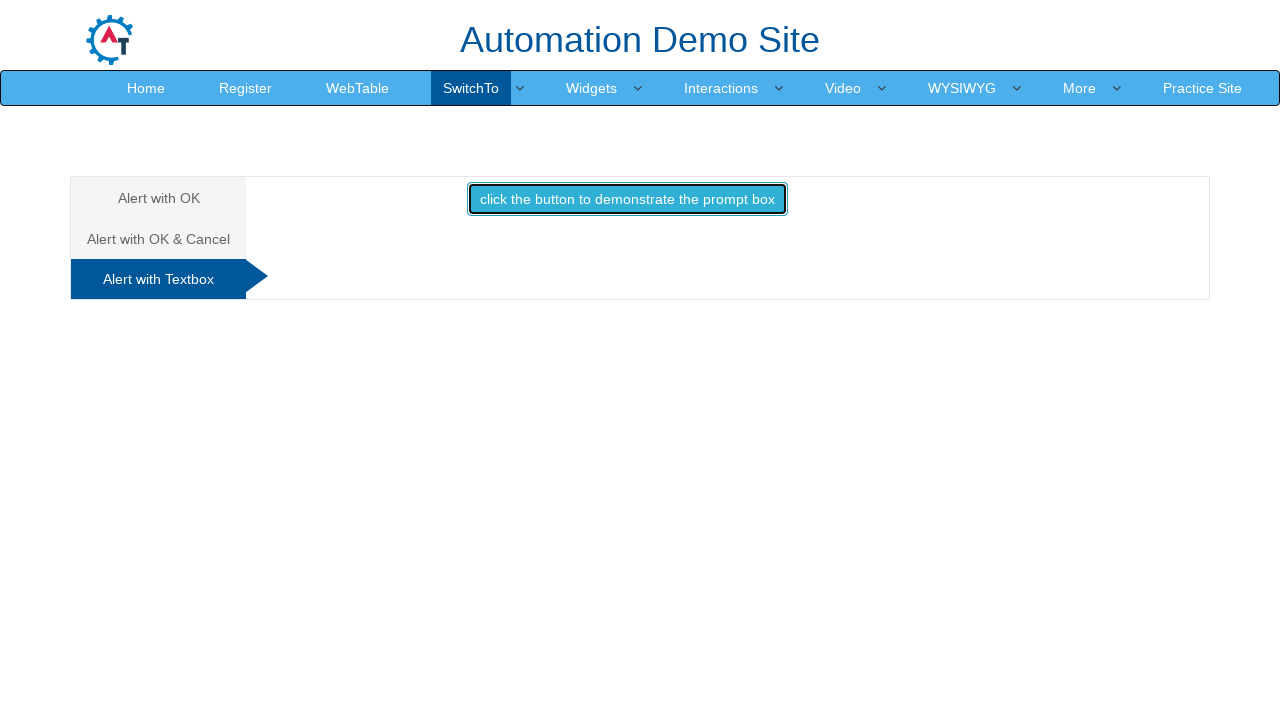